Navigates to JPL Space image page and clicks the full image button to view the featured Mars image.

Starting URL: https://data-class-jpl-space.s3.amazonaws.com/JPL_Space/index.html

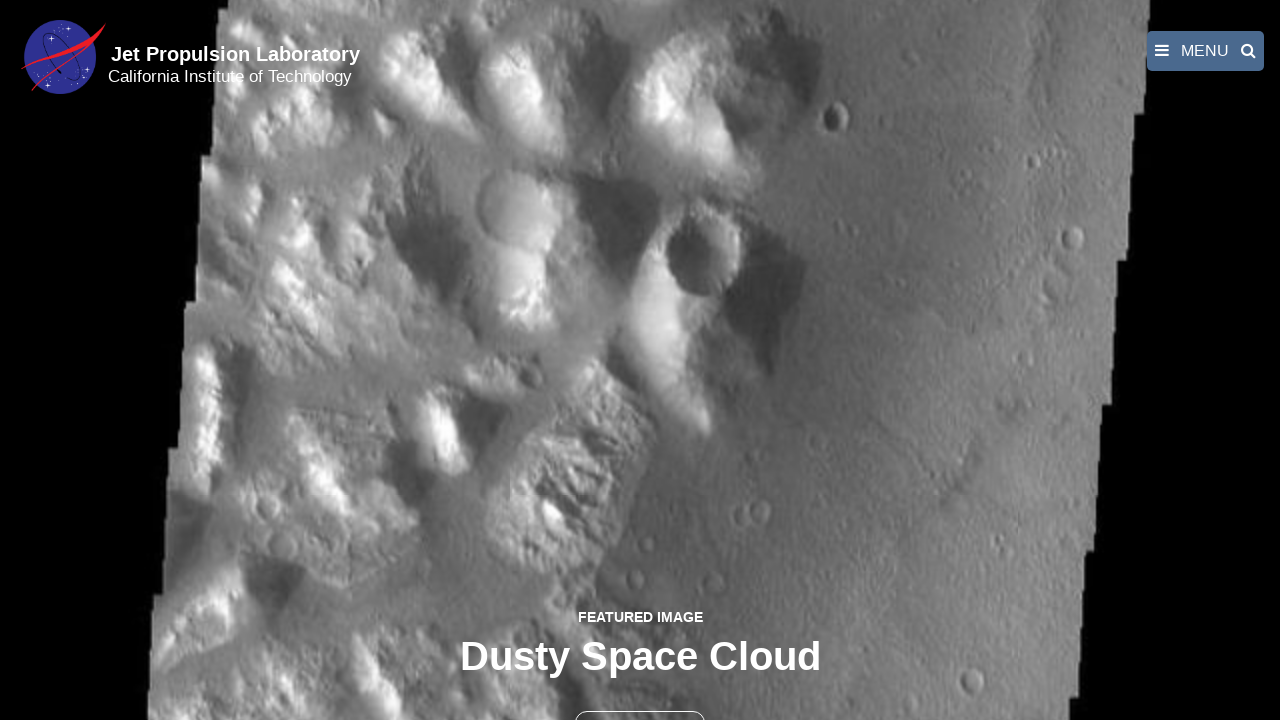

Navigated to JPL Space image page
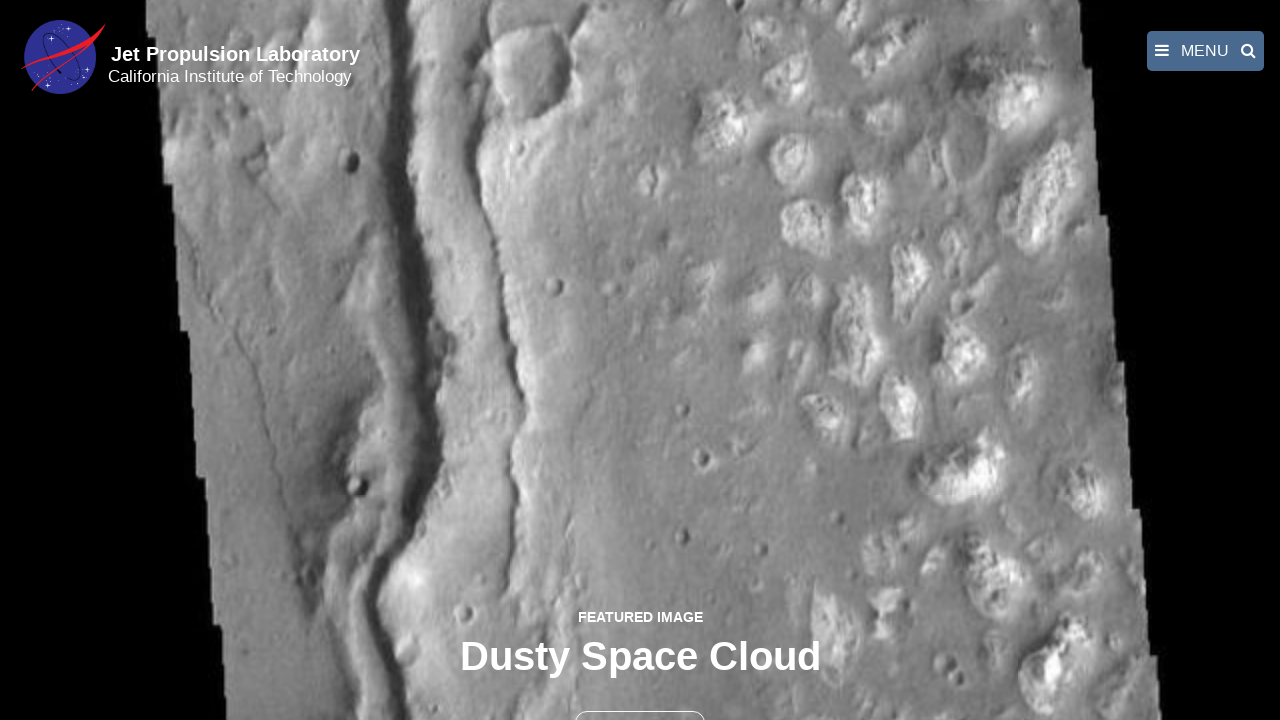

Clicked the full image button to view featured Mars image at (640, 699) on button >> nth=1
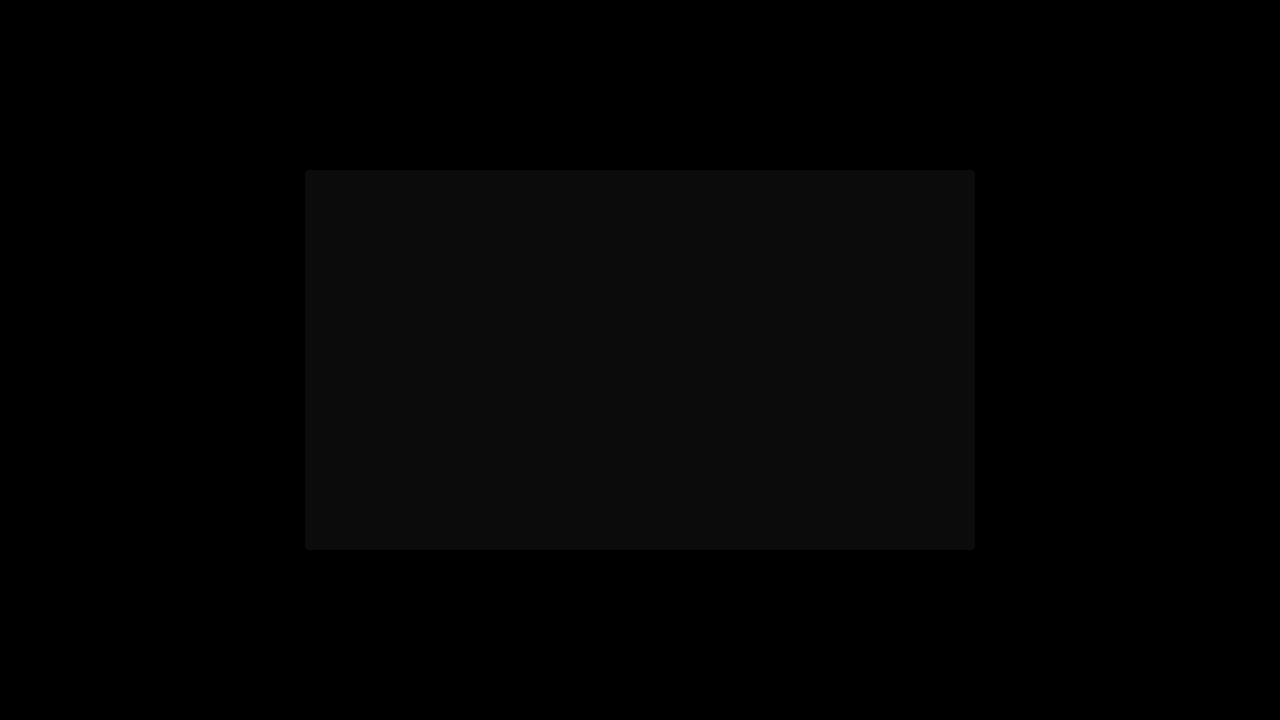

Full-size featured image loaded successfully
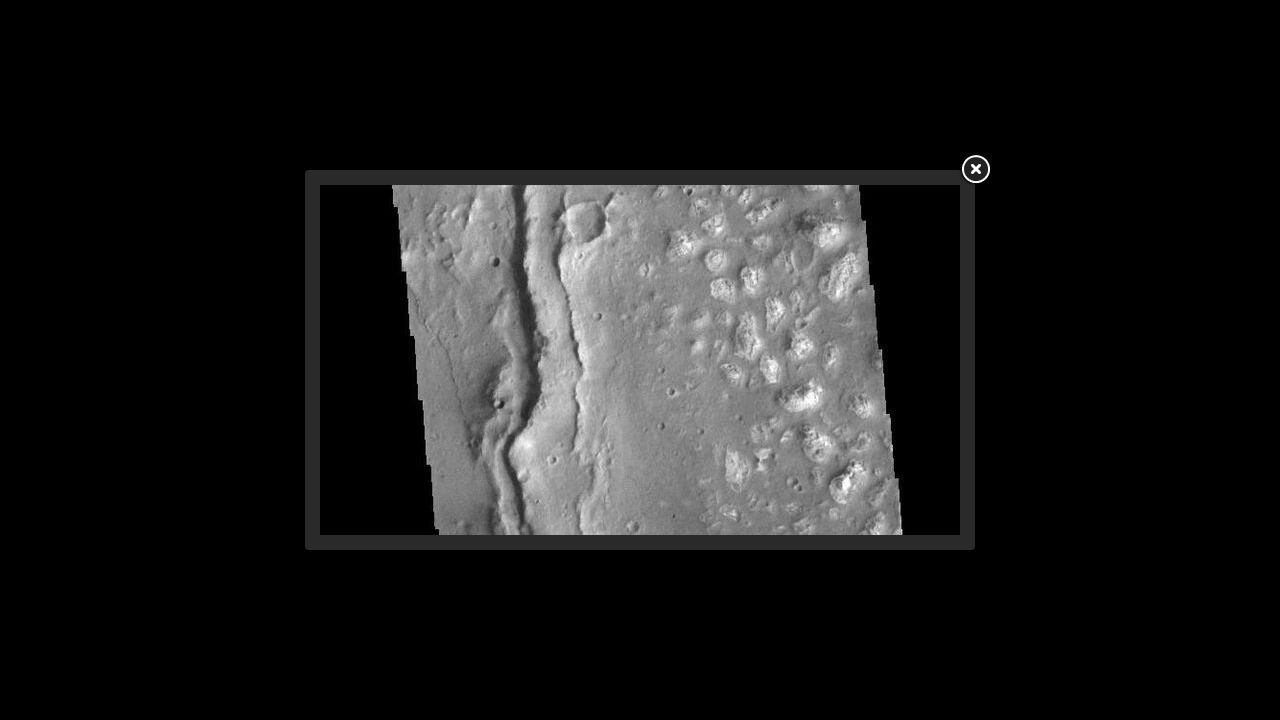

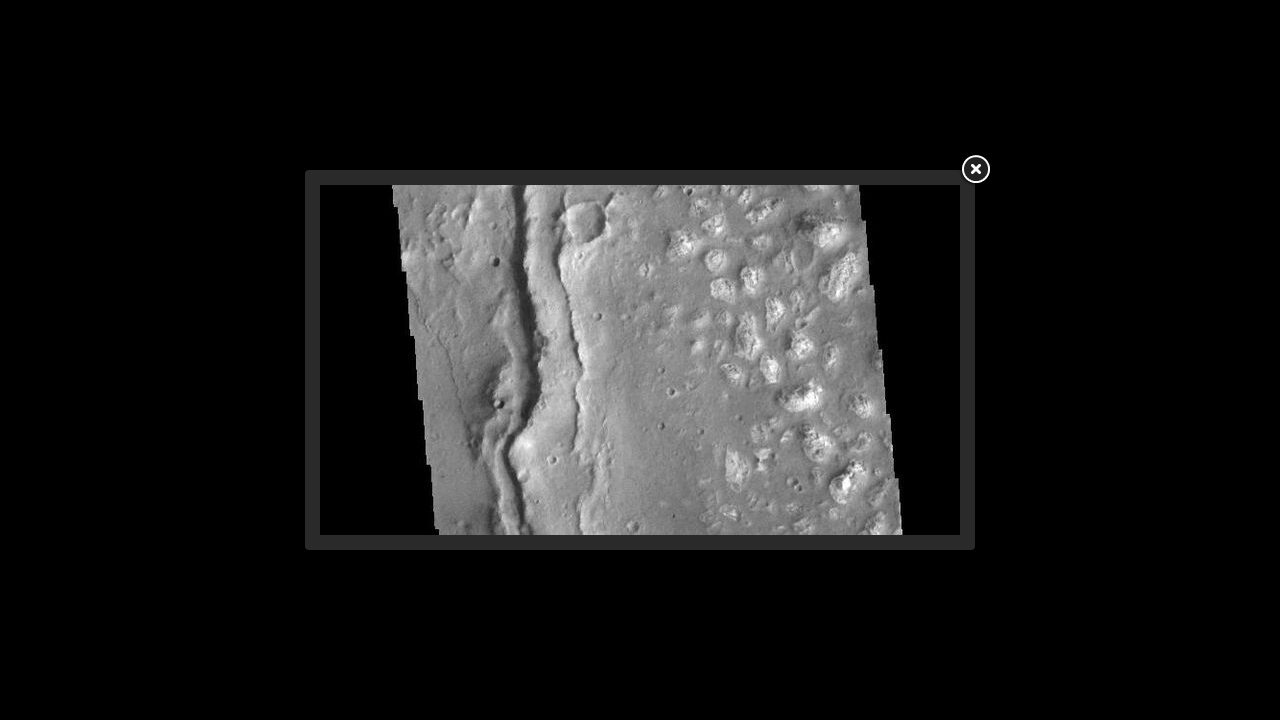